Tests drag and drop functionality by dragging an element and dropping it onto a target droppable area.

Starting URL: https://crossbrowsertesting.github.io/drag-and-drop.html

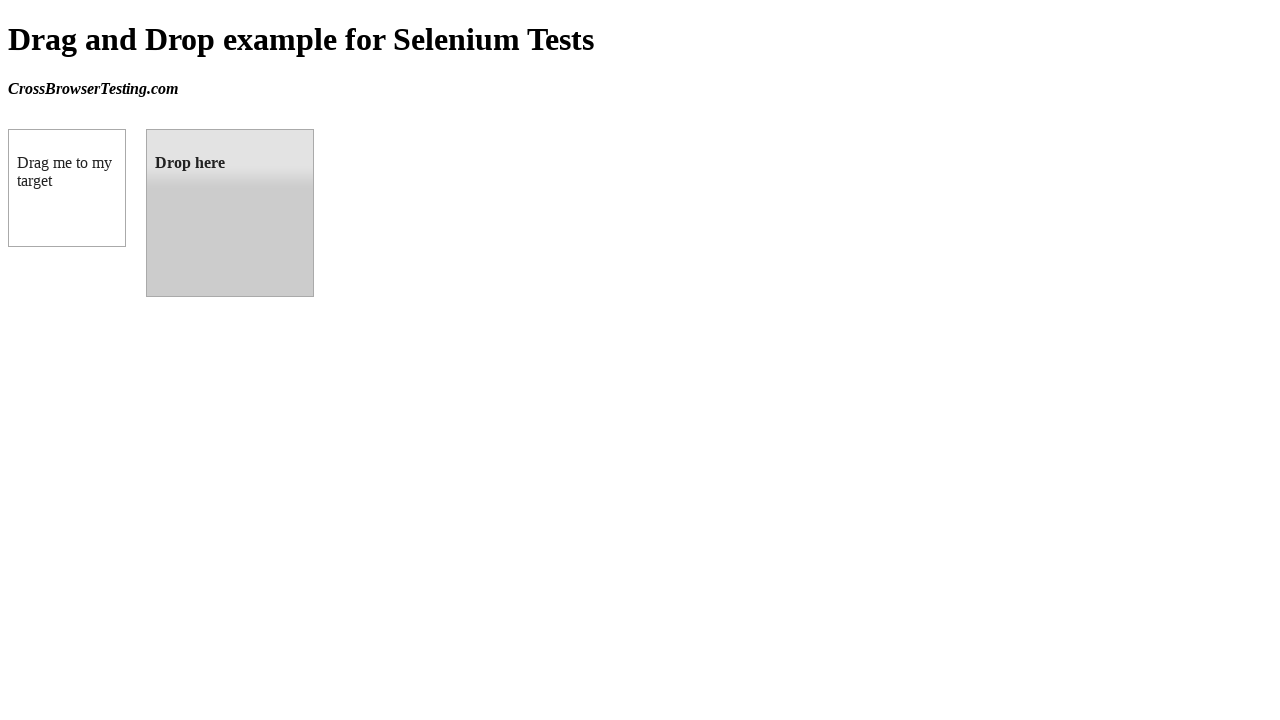

Waited for draggable element to be visible
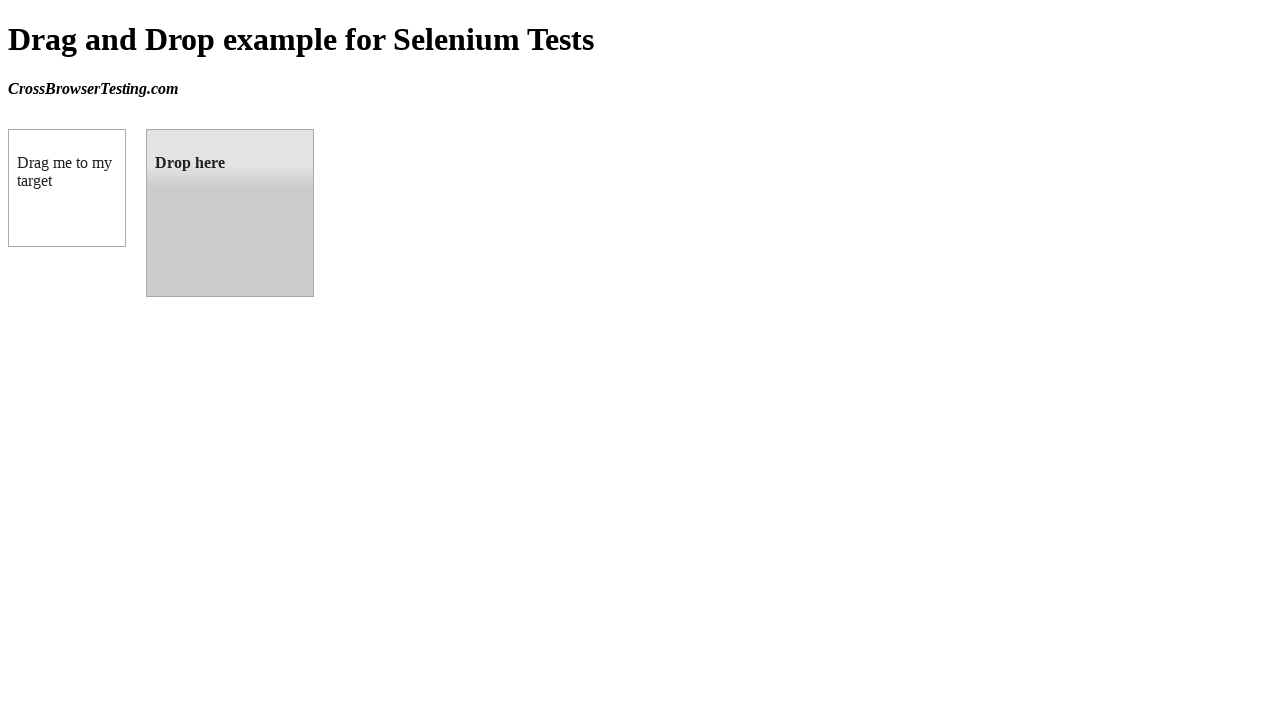

Waited for droppable element to be visible
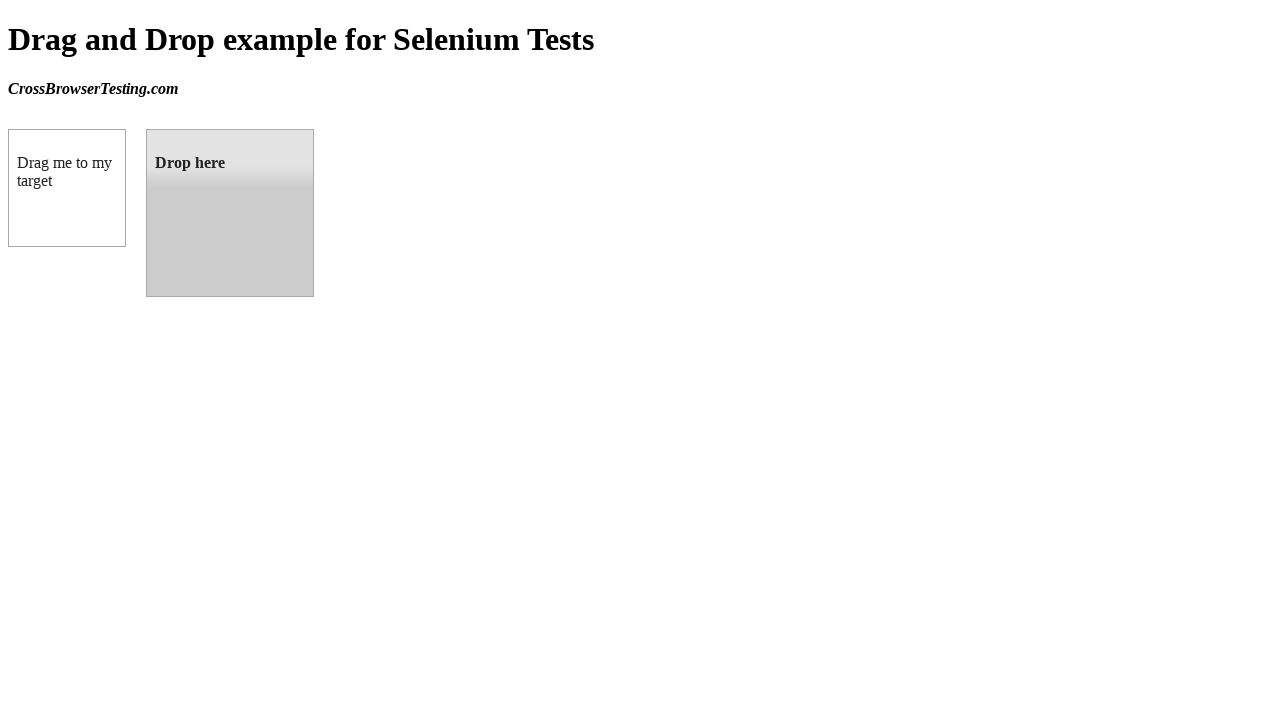

Located draggable element
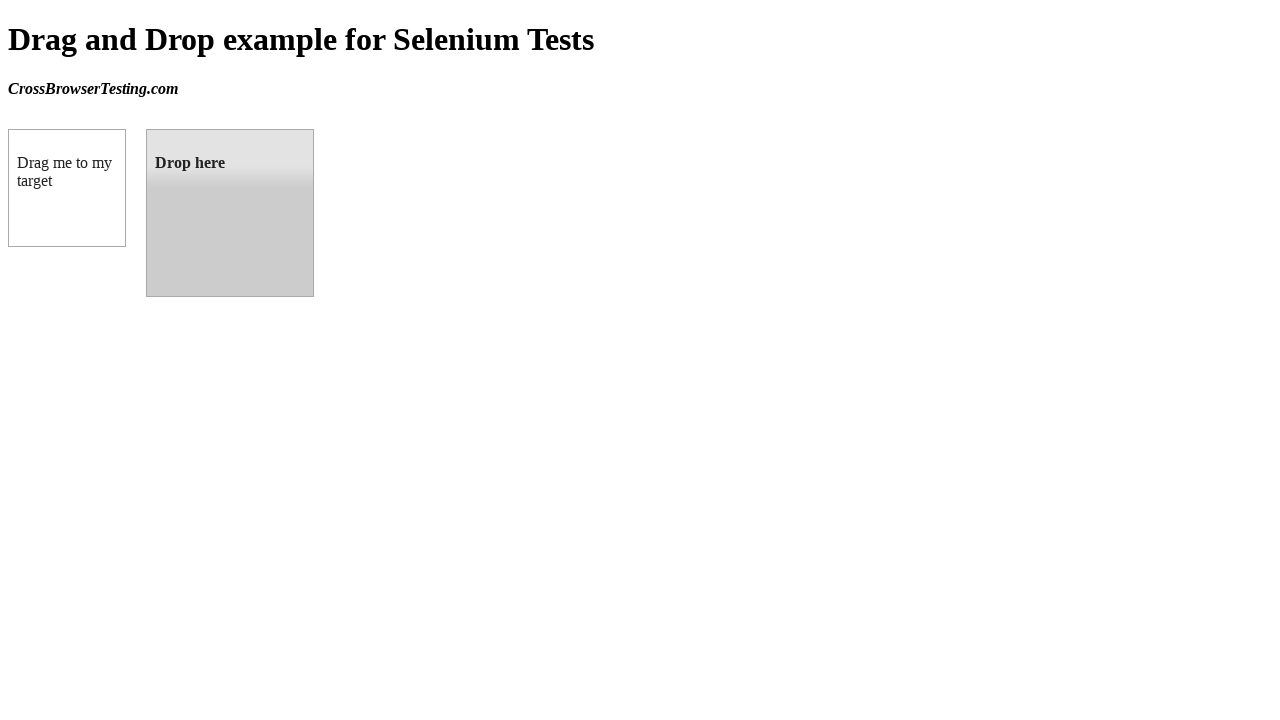

Located droppable element
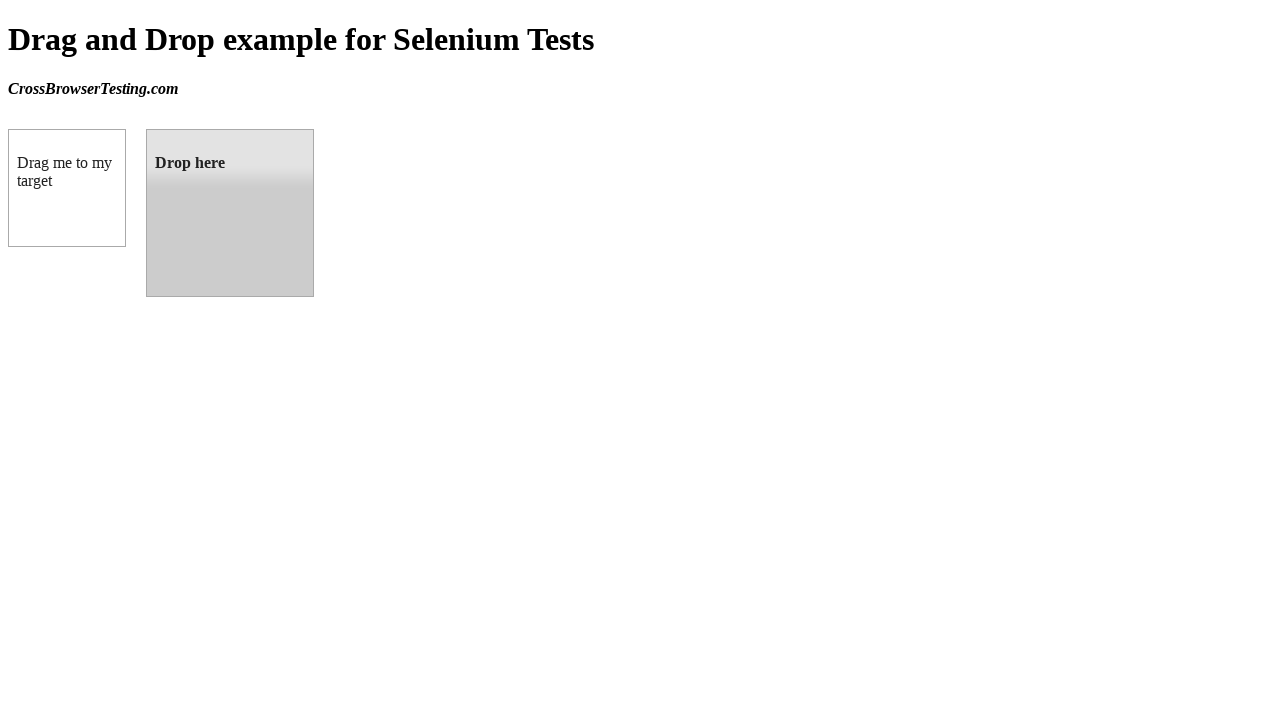

Dragged element onto droppable target area at (230, 213)
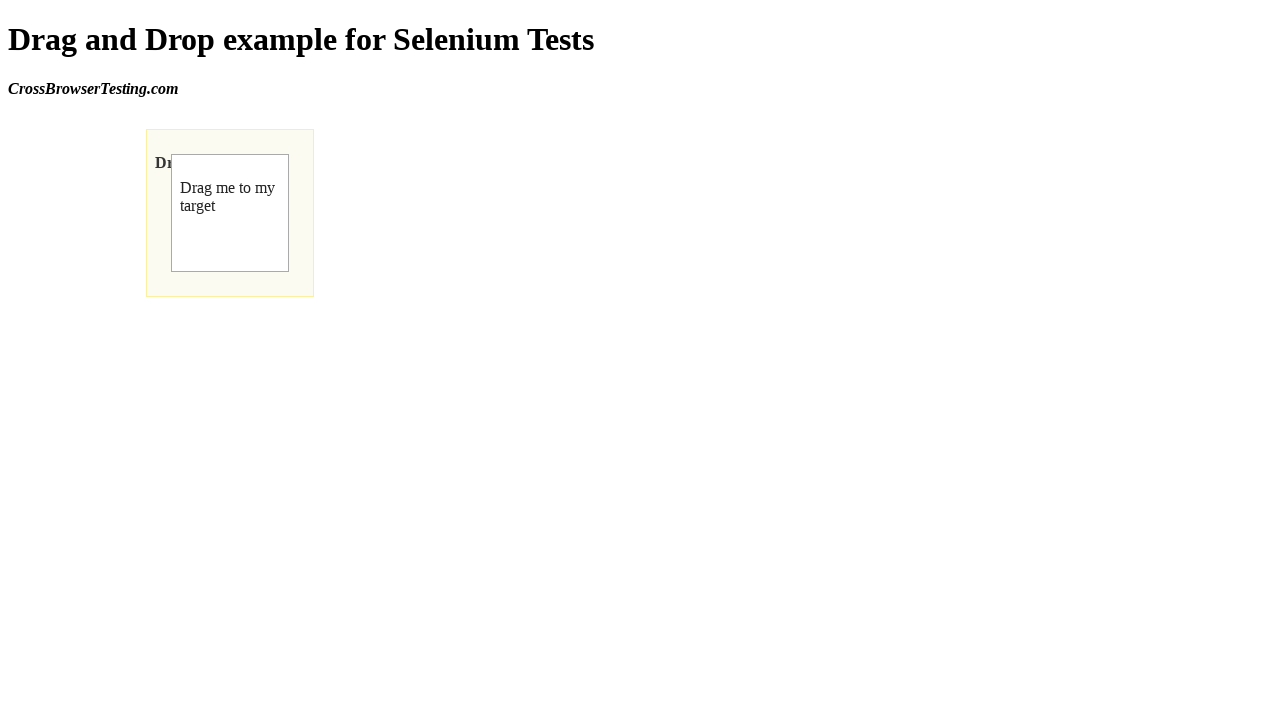

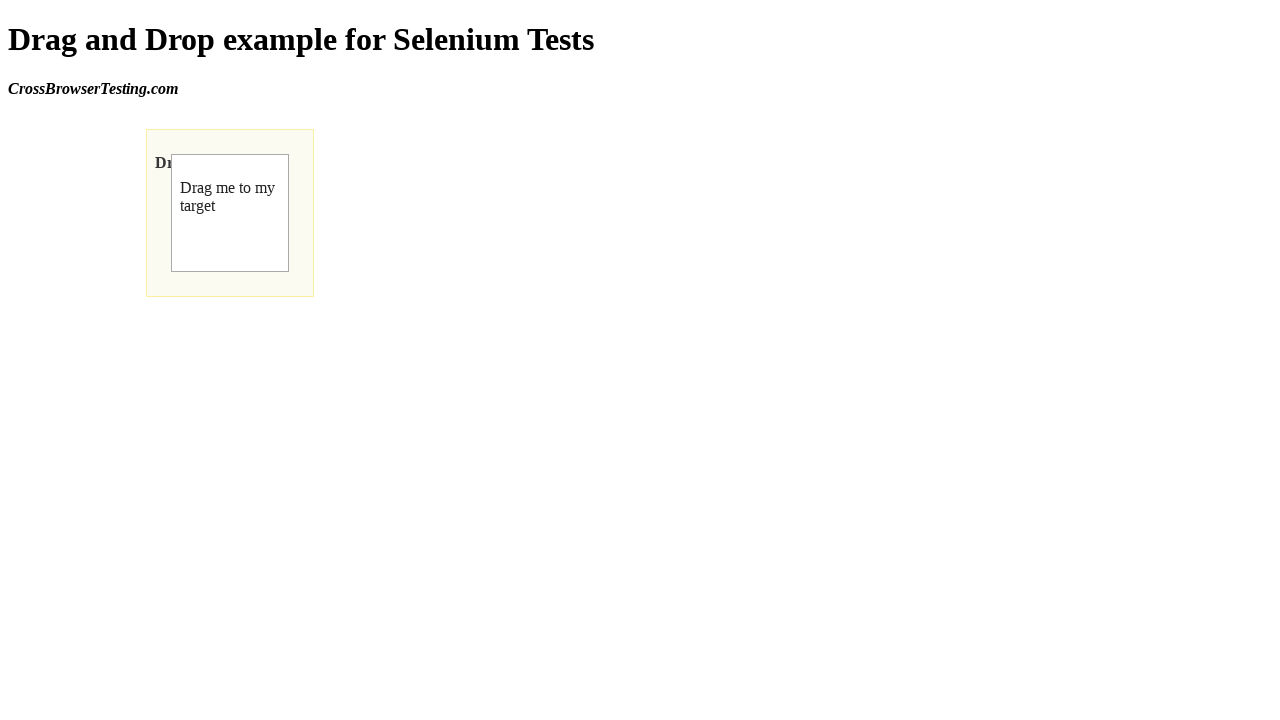